Tests dropdown functionality by selecting options using different methods (by index, by value, by visible text), verifying dropdown options, and checking the dropdown size.

Starting URL: https://the-internet.herokuapp.com/dropdown

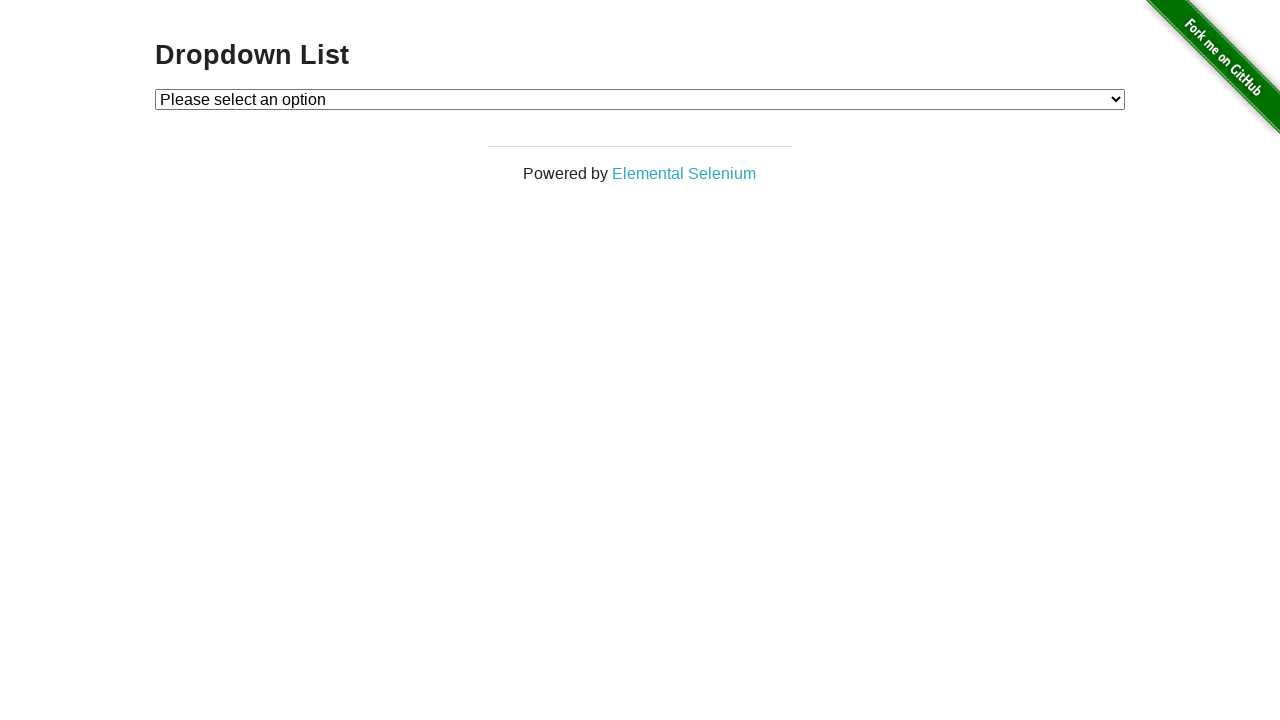

Selected Option 1 by index on #dropdown
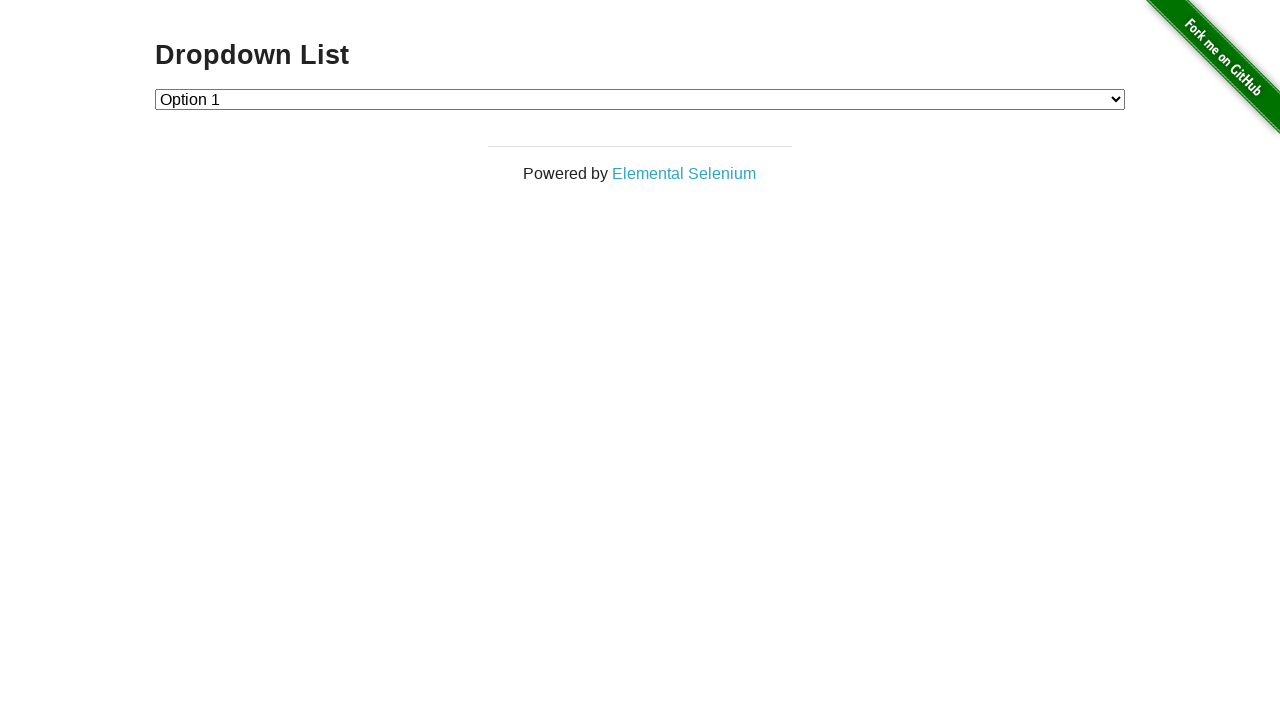

Waited 500ms for visual feedback
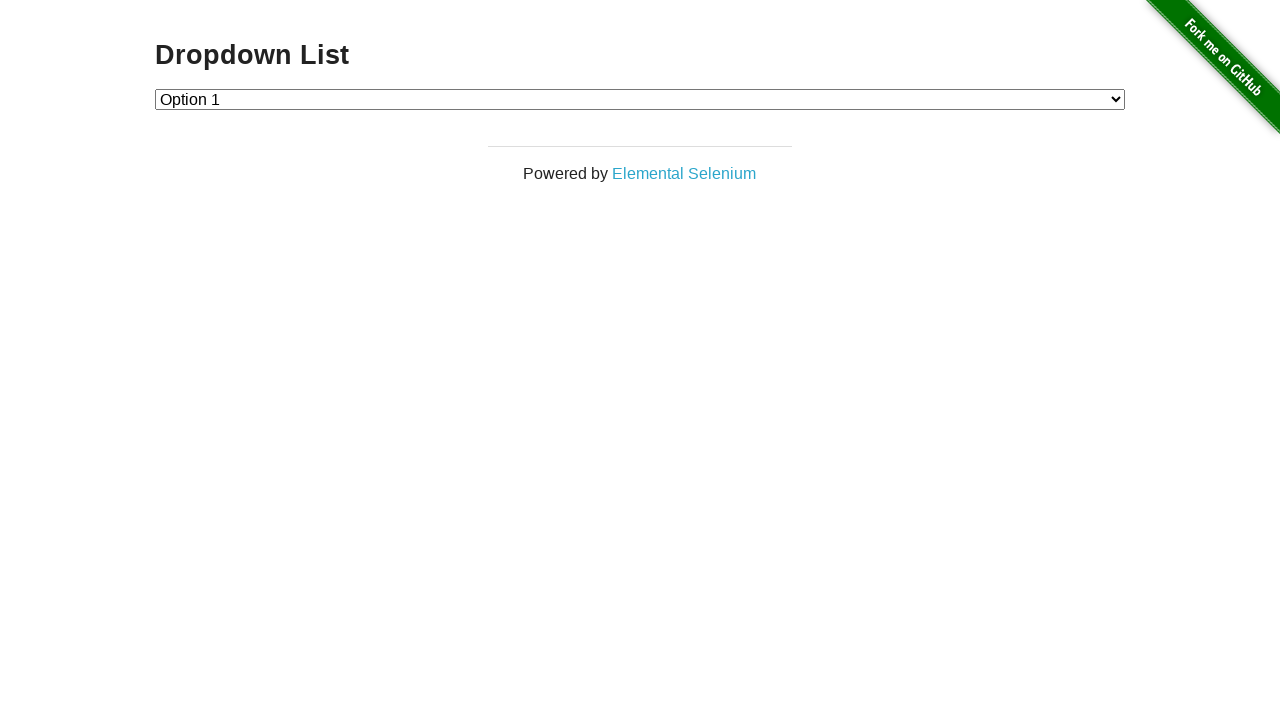

Selected Option 2 by value on #dropdown
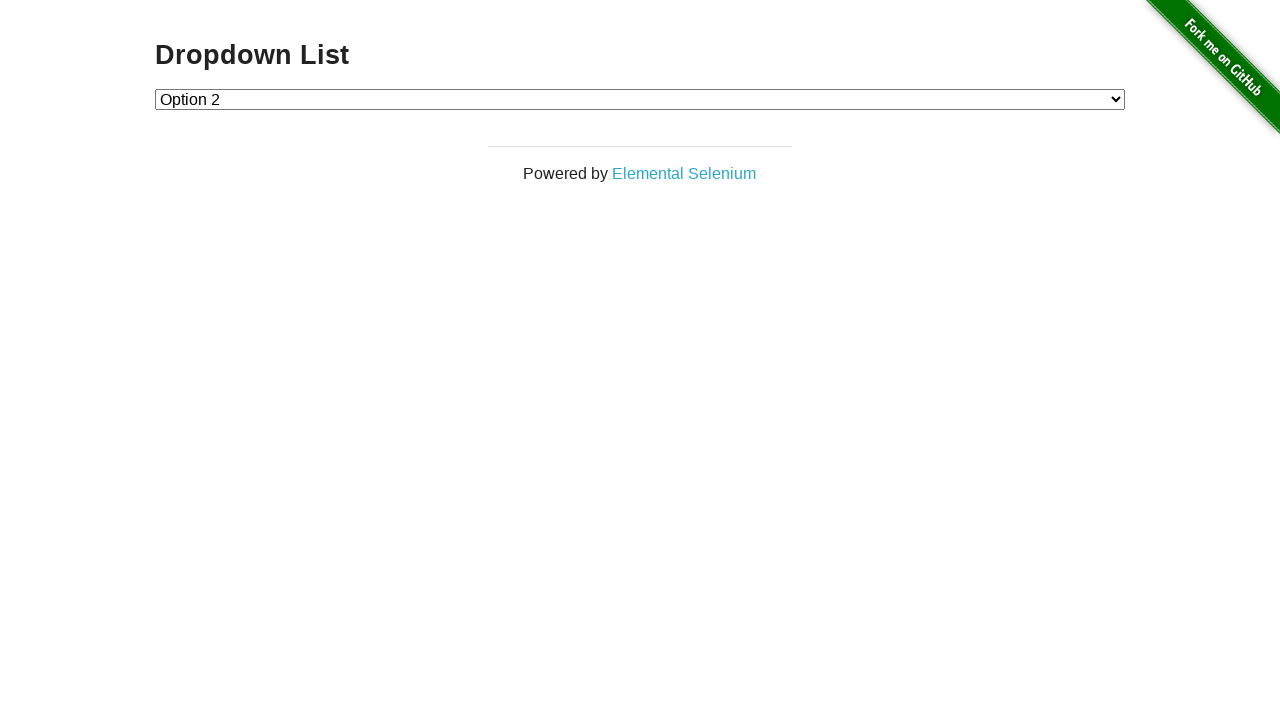

Waited 500ms for visual feedback
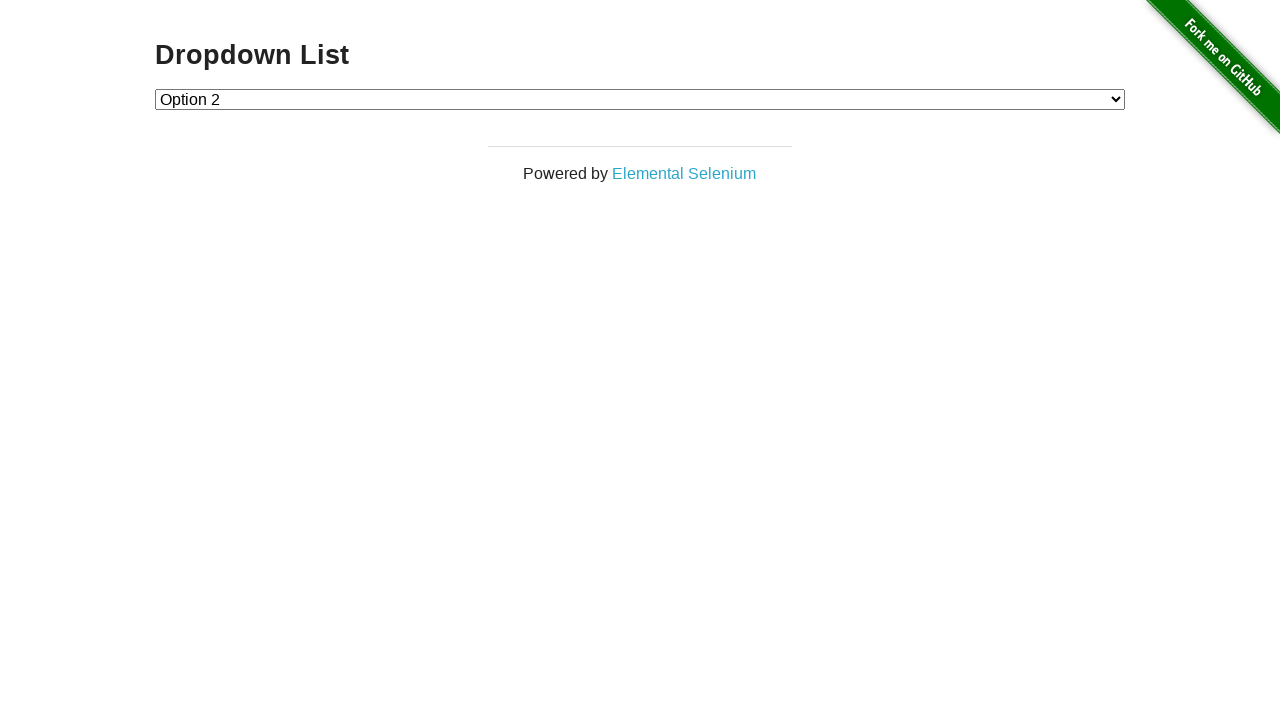

Selected Option 1 by visible text label on #dropdown
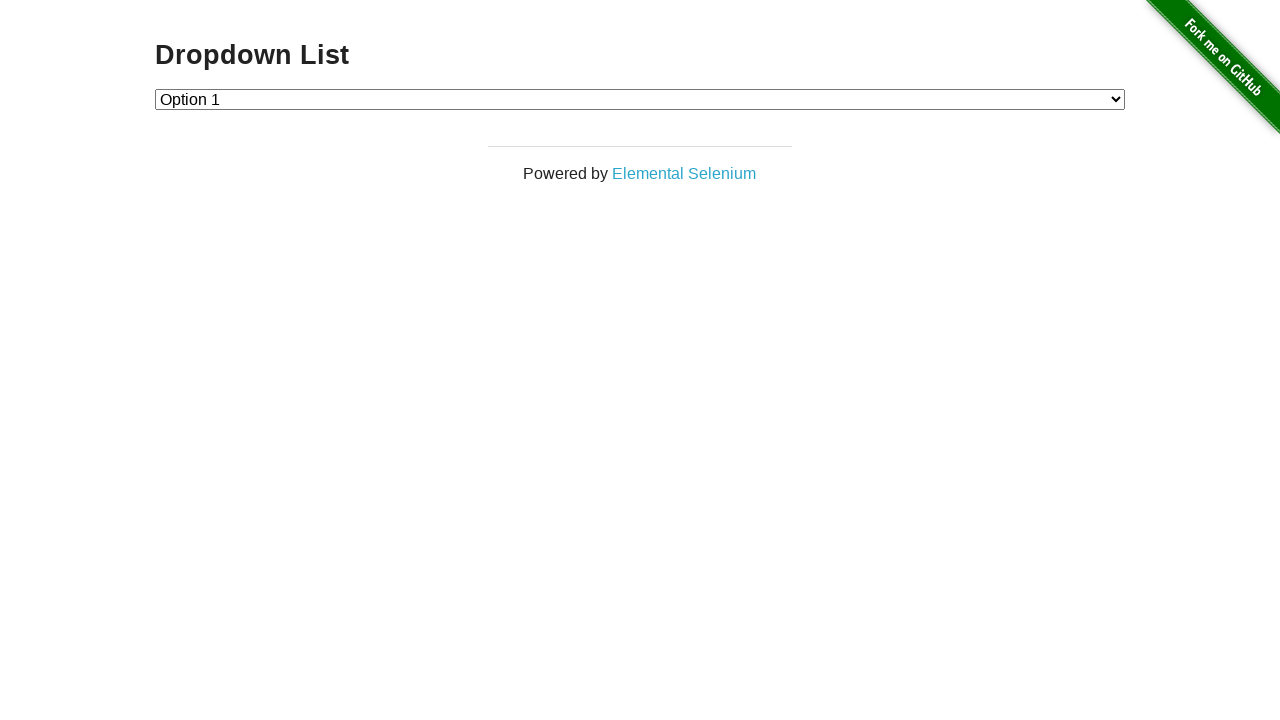

Waited 500ms for visual feedback
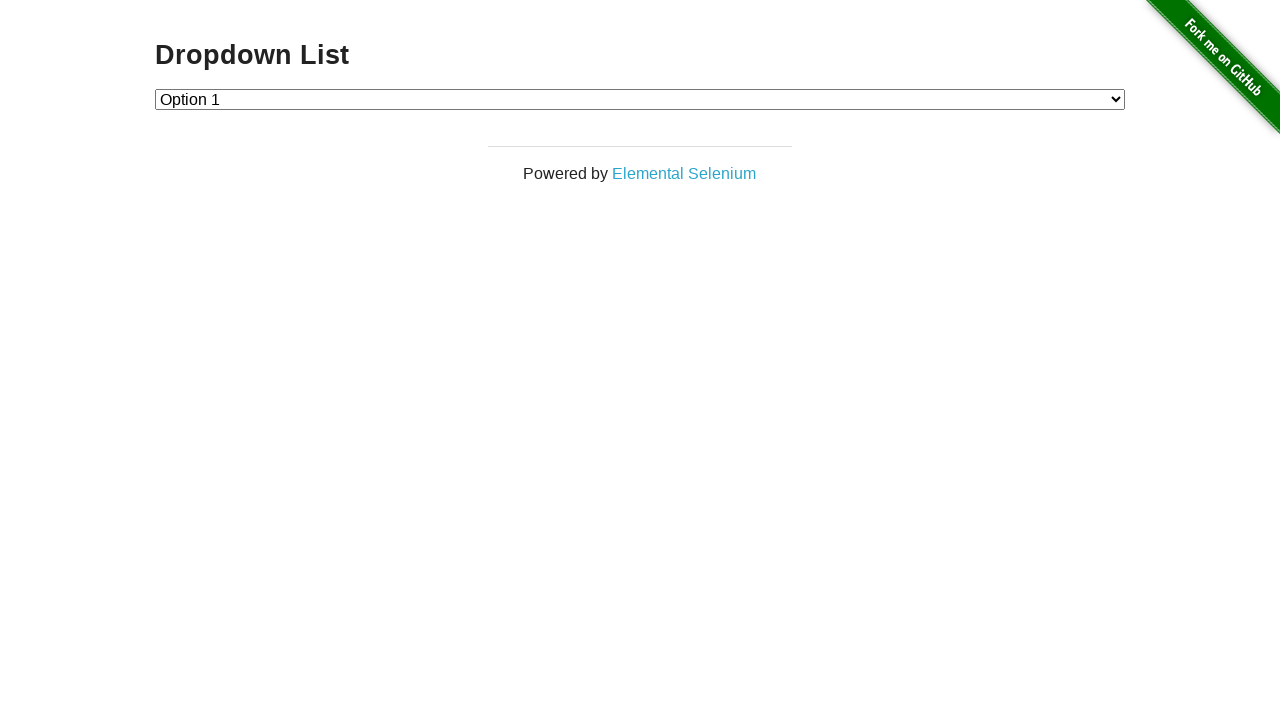

Located dropdown element and its options
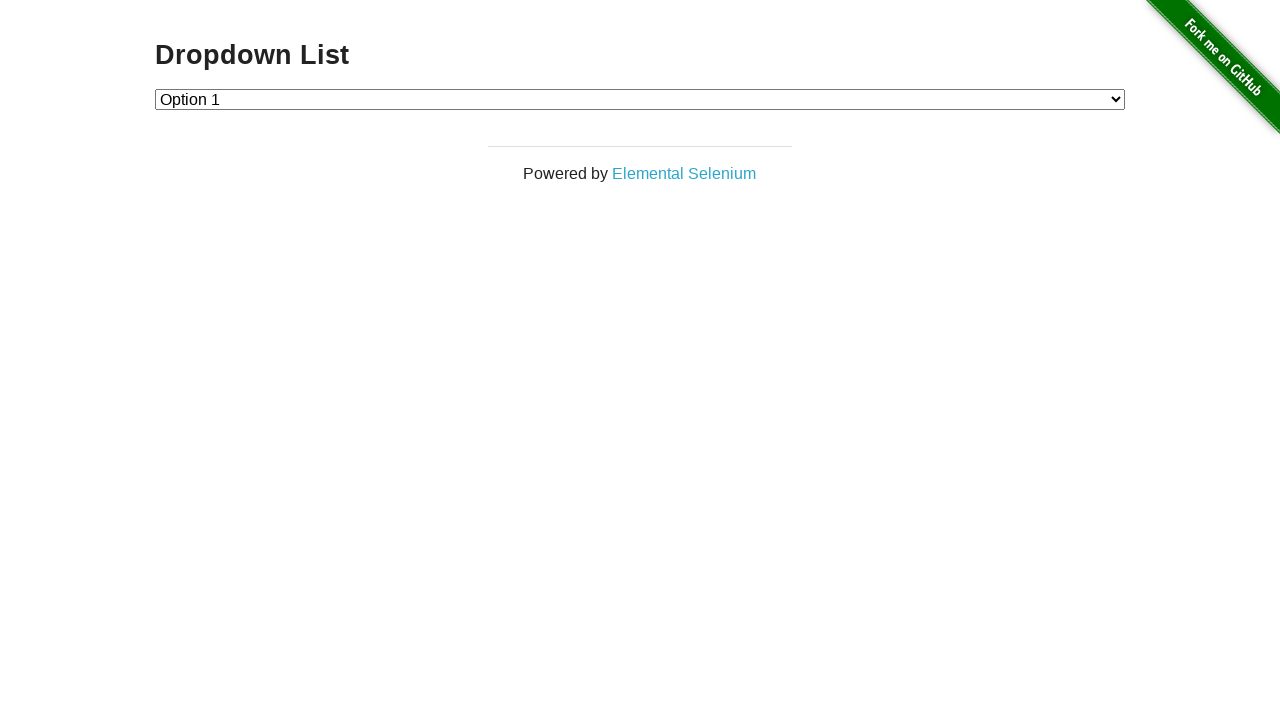

Retrieved all option text contents from dropdown
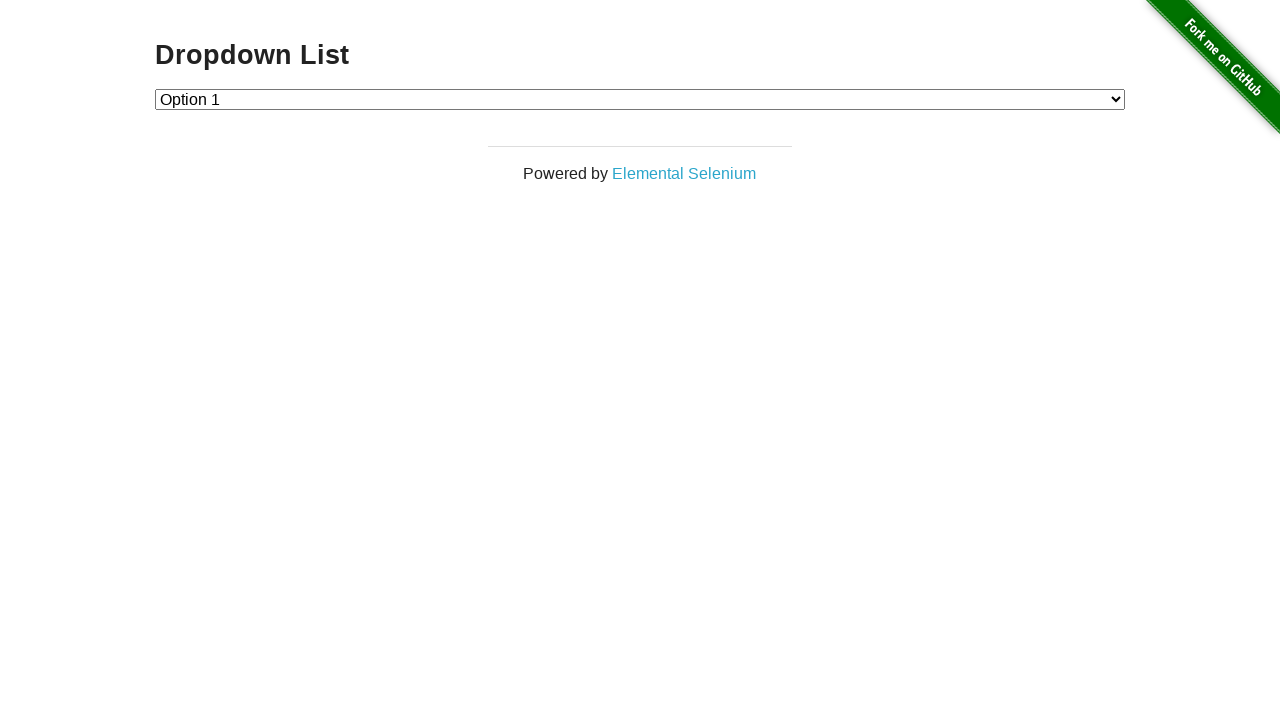

Verified that 'Option 2' exists in dropdown options
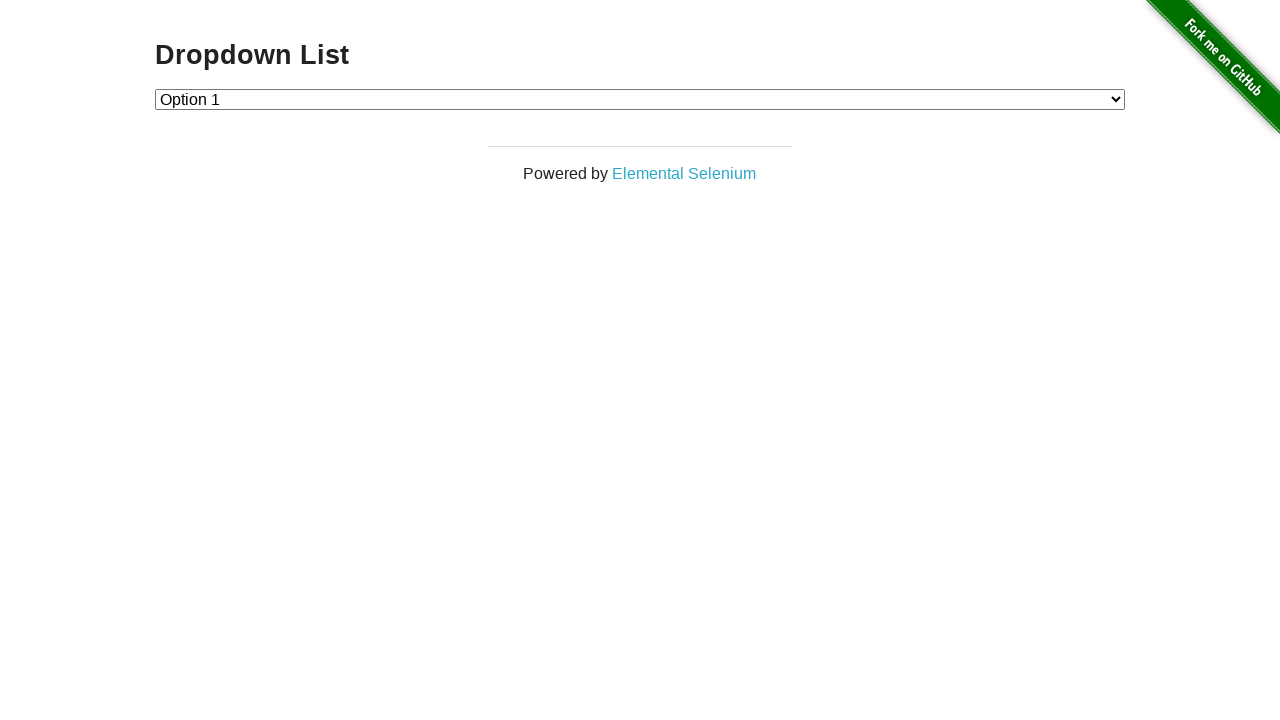

Retrieved the currently selected dropdown value
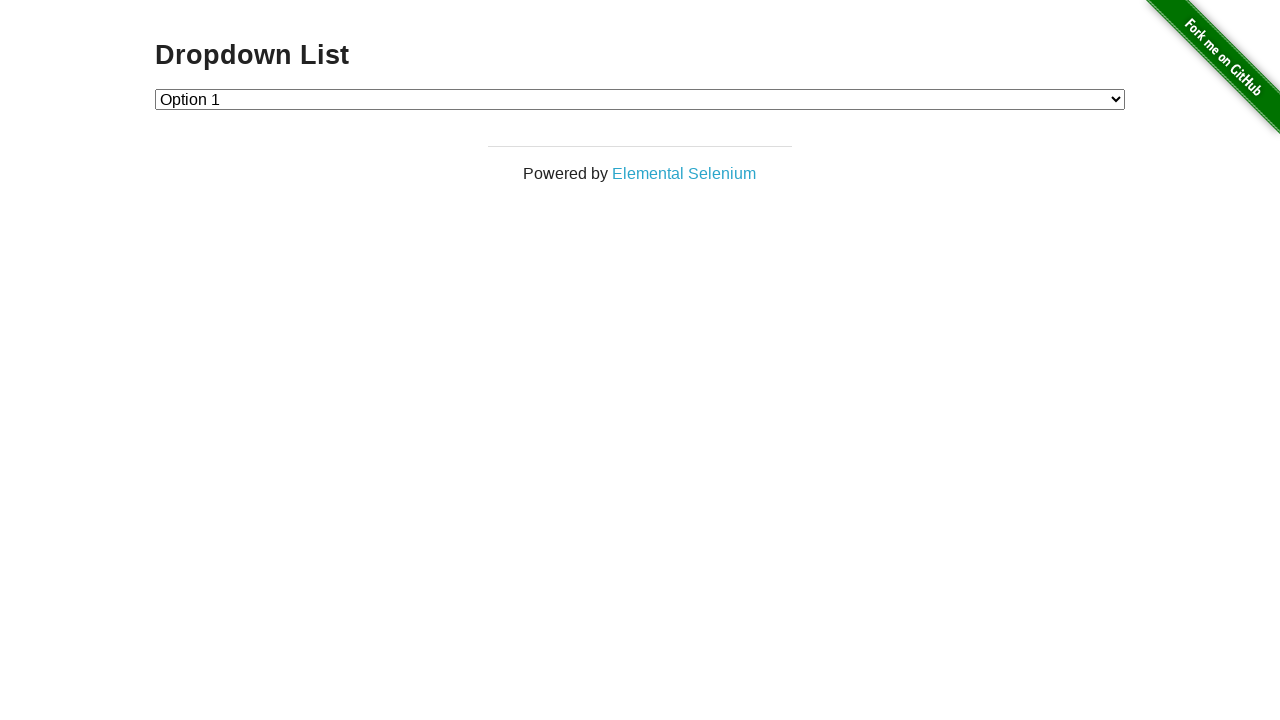

Counted the total number of options in dropdown
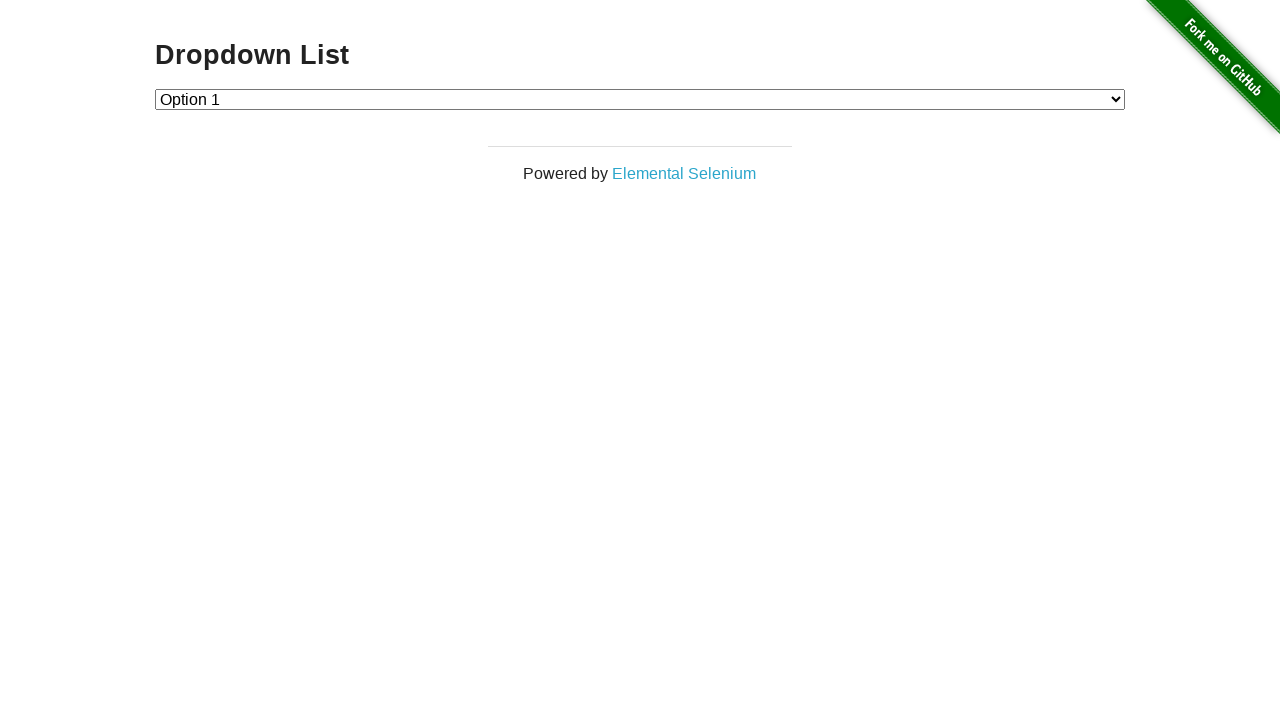

Verified dropdown has exactly 3 options as expected
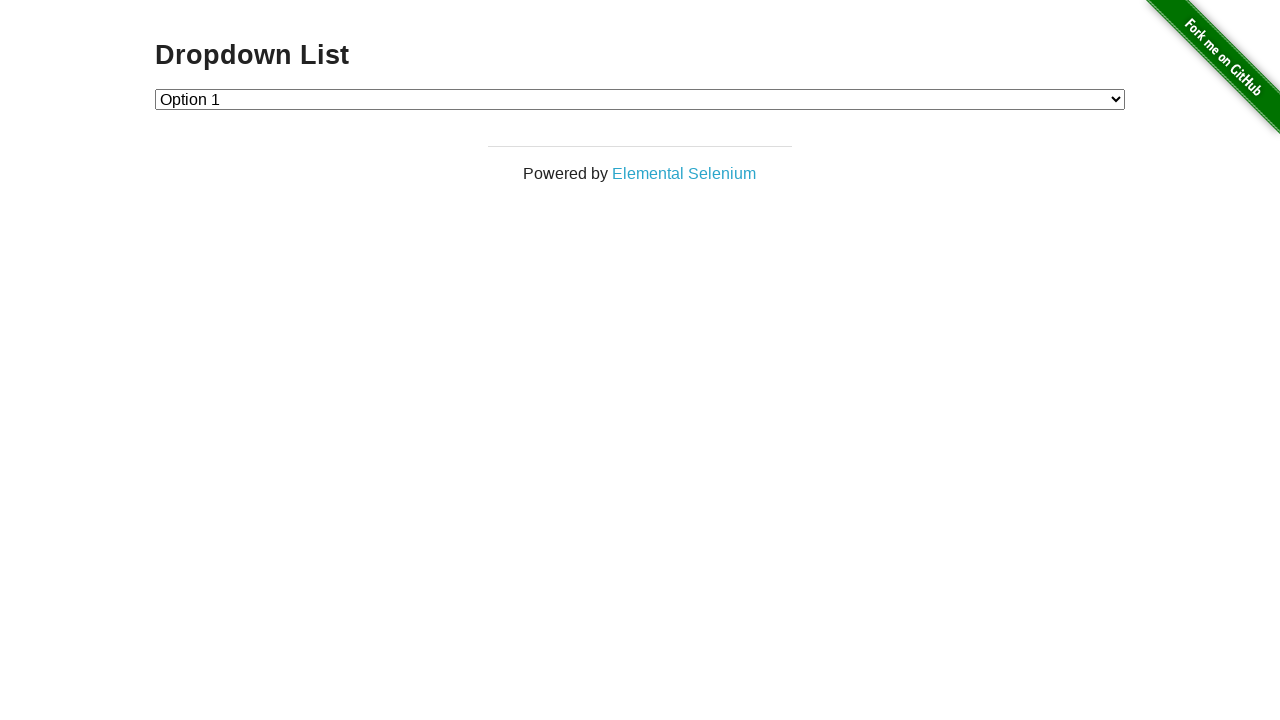

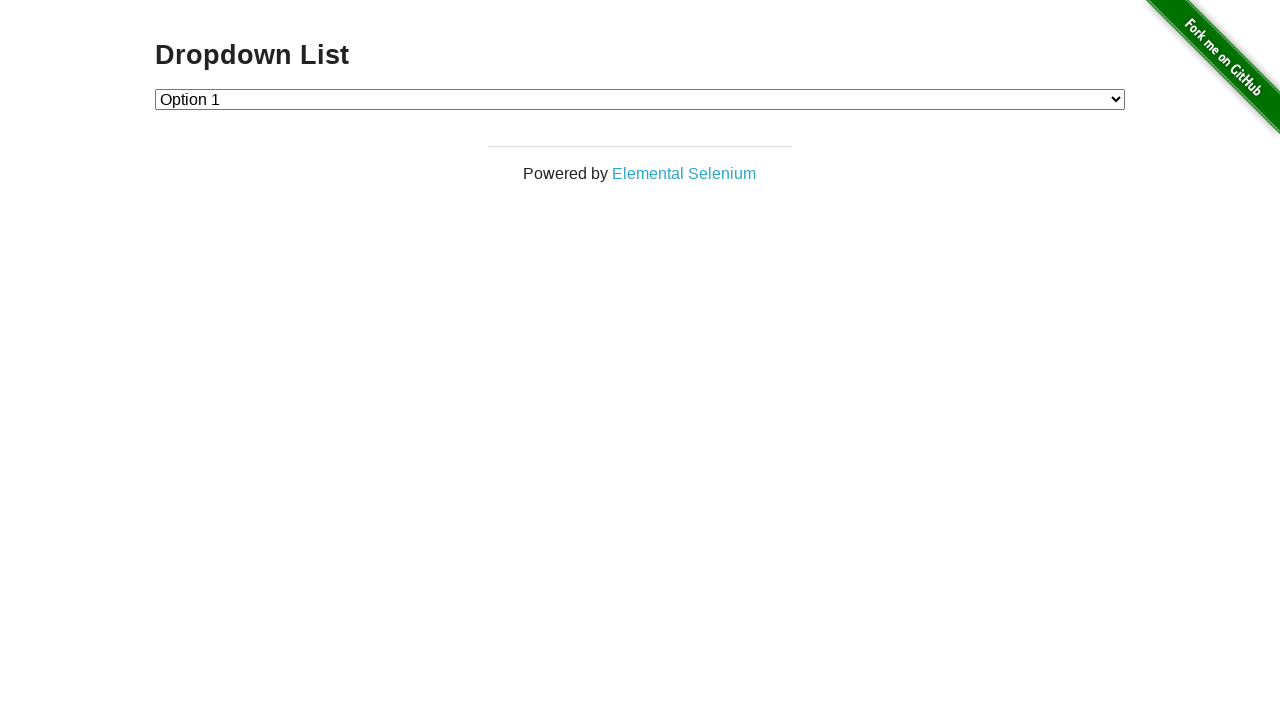